Navigates to the OpenCart demo site and retrieves the page title using JavaScript execution

Starting URL: https://naveenautomationlabs.com/opencart/

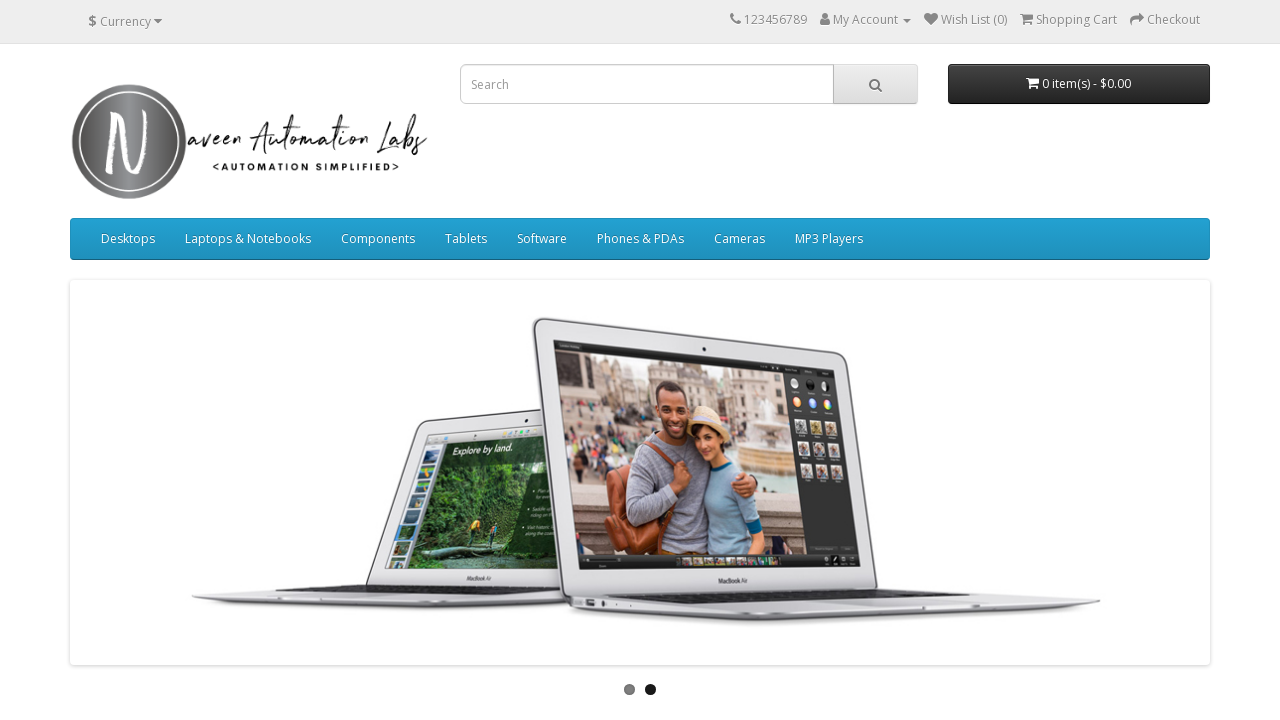

Retrieved page title using JavaScript execution
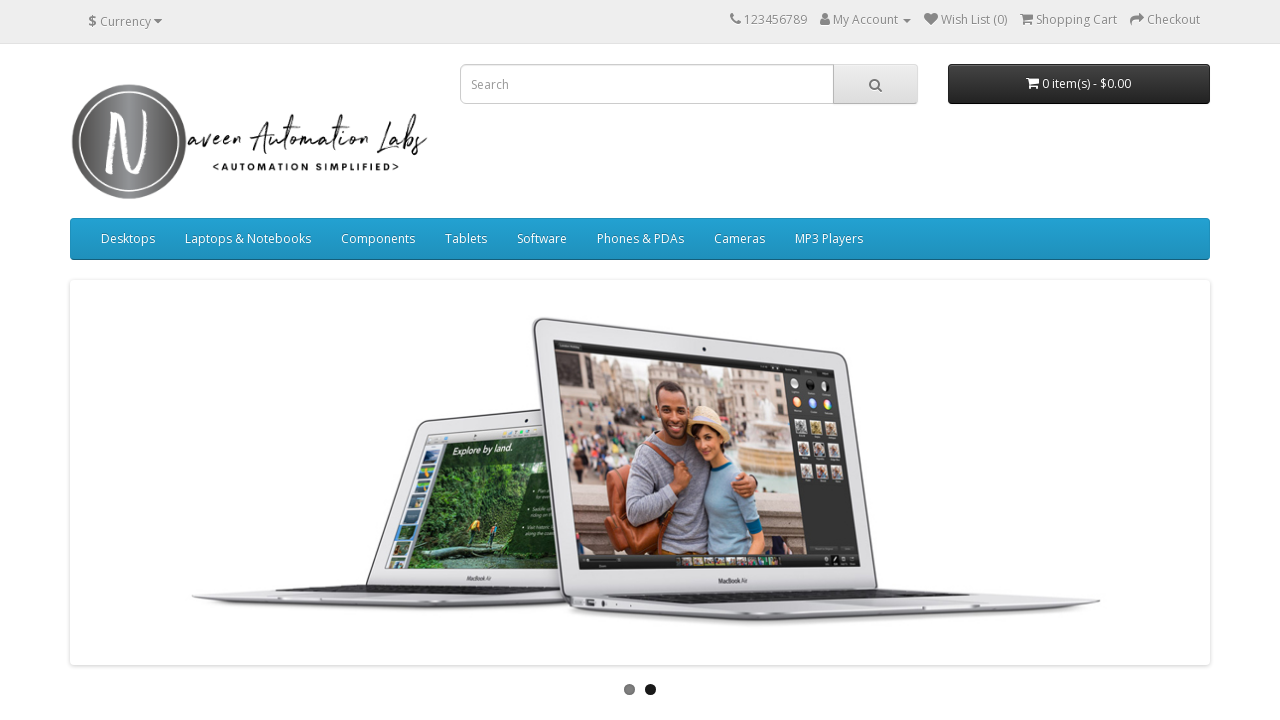

Verified page title is not empty and has loaded successfully
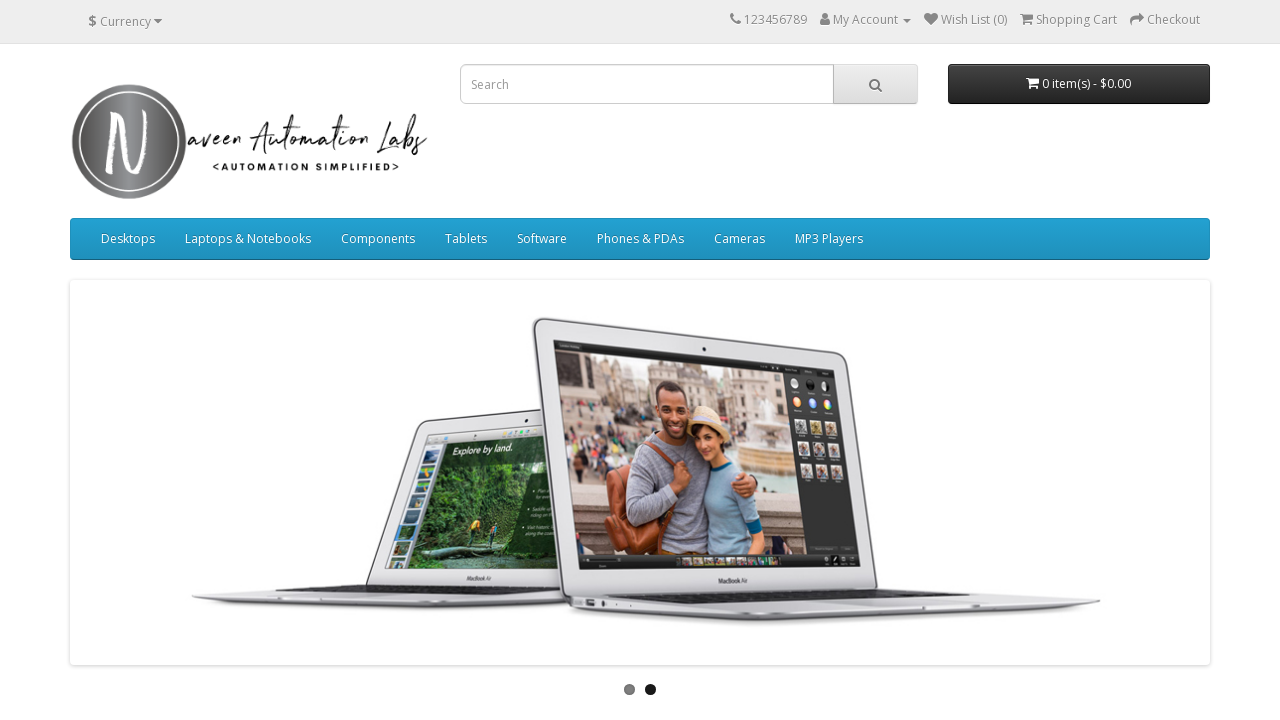

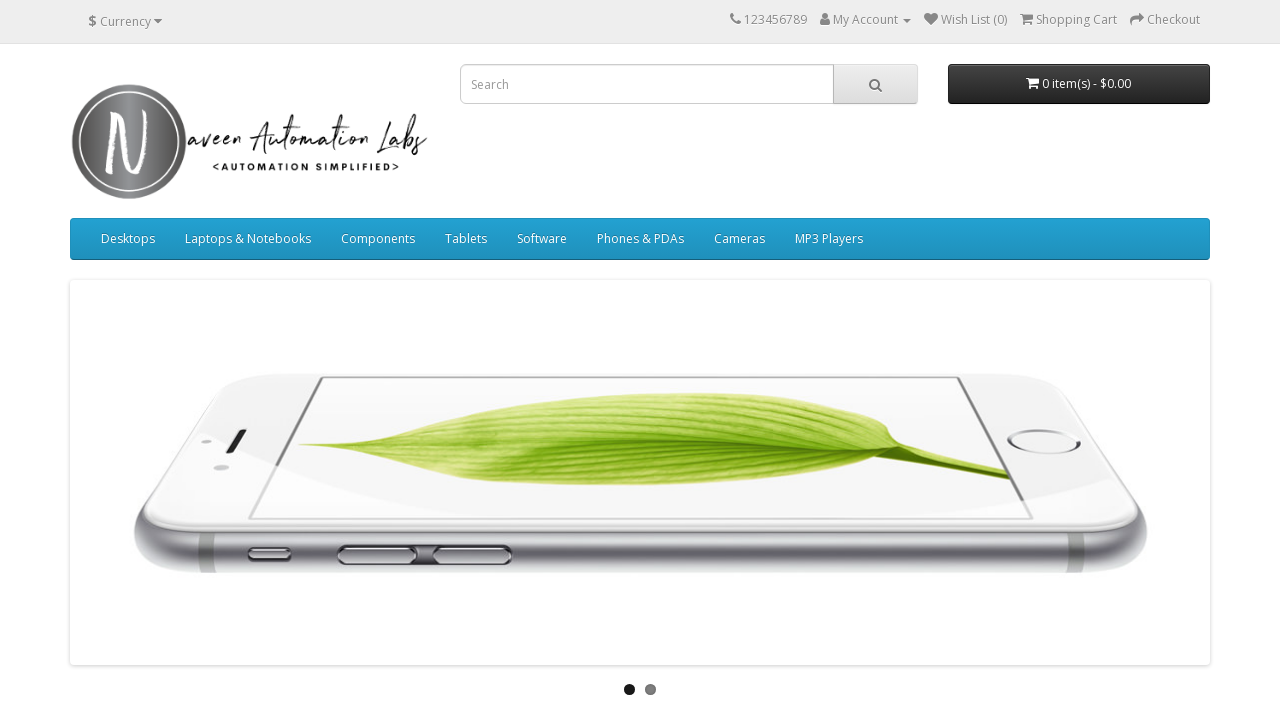